Tests editing a todo item by double-clicking, filling new text, and pressing Enter

Starting URL: https://demo.playwright.dev/todomvc

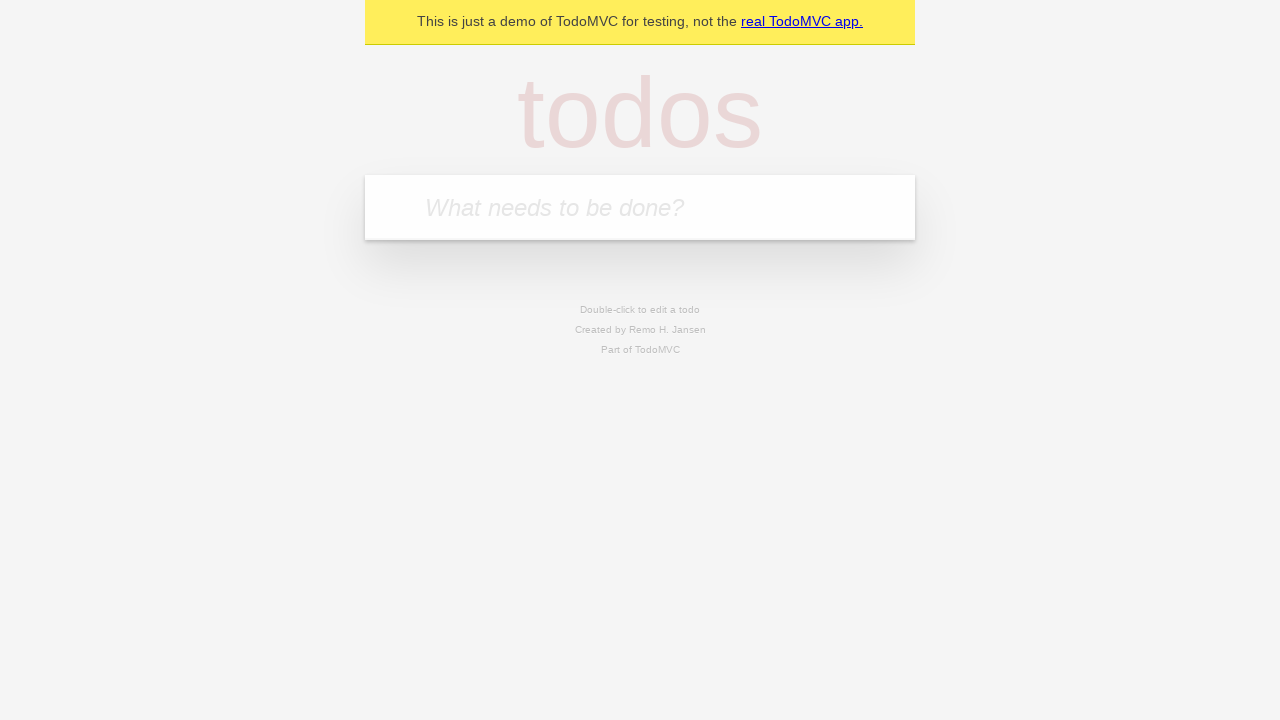

Filled new todo input with 'buy some cheese' on internal:attr=[placeholder="What needs to be done?"i]
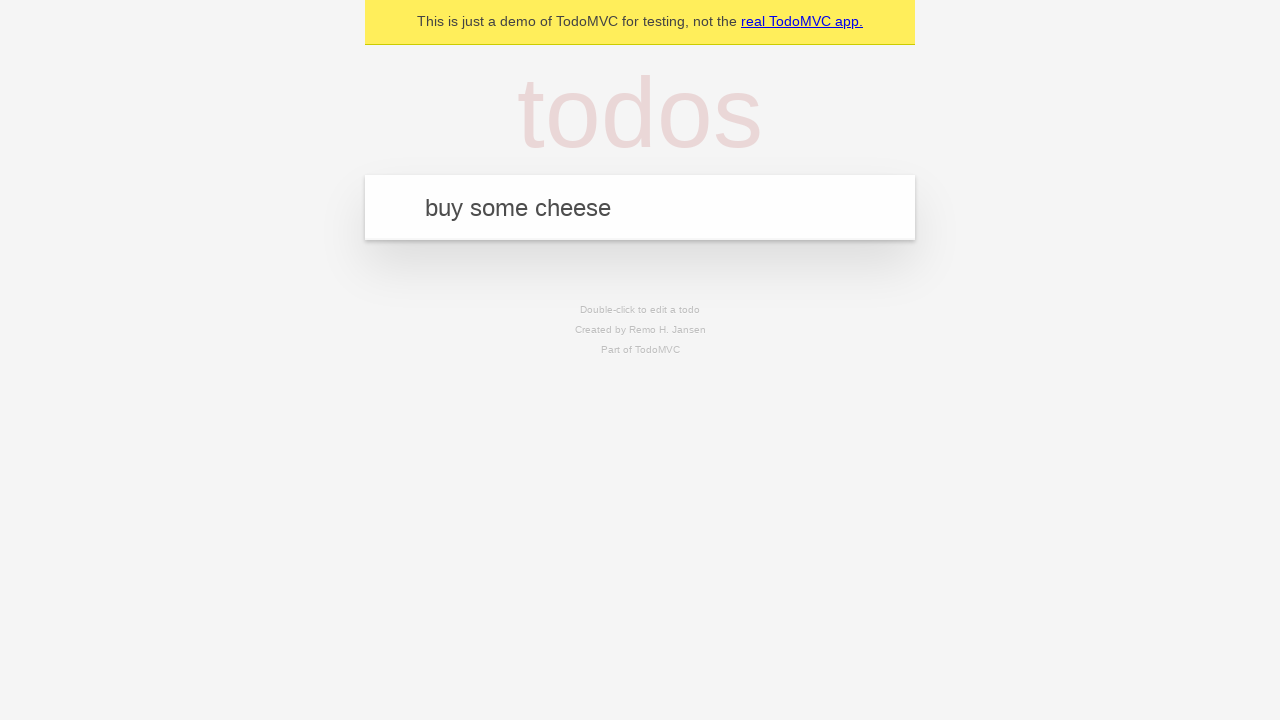

Pressed Enter to create todo 'buy some cheese' on internal:attr=[placeholder="What needs to be done?"i]
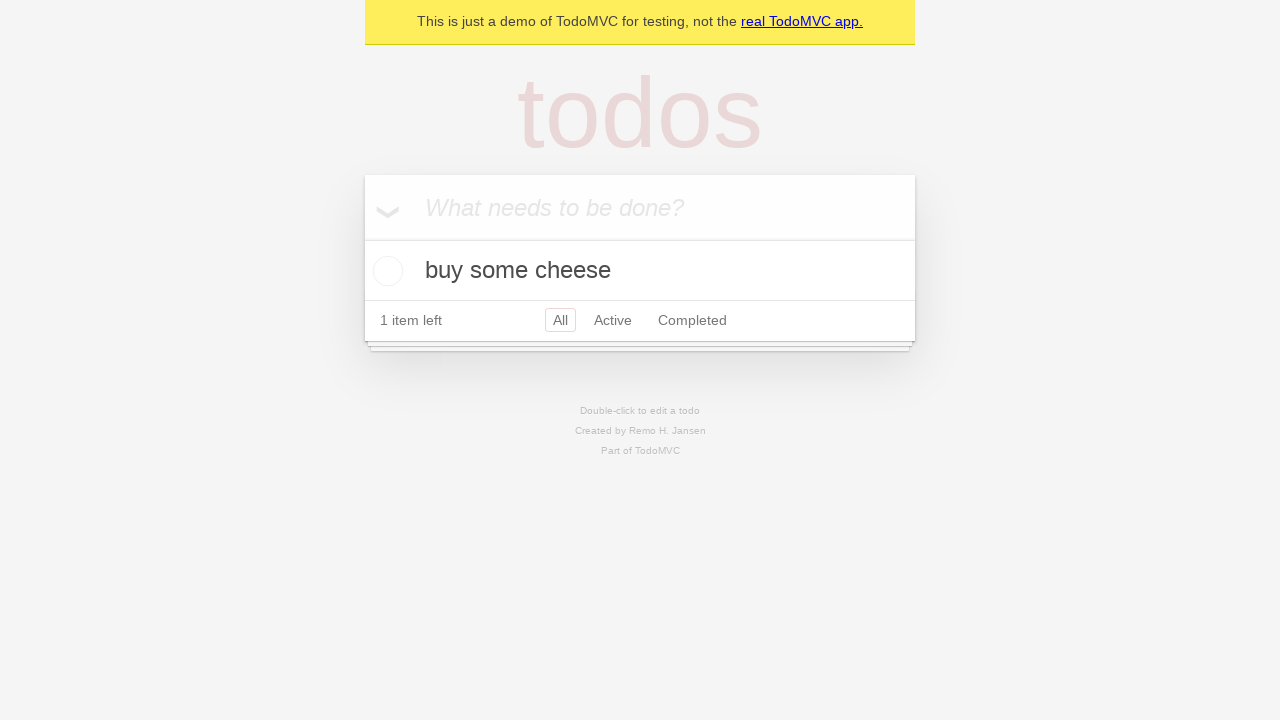

Filled new todo input with 'feed the cat' on internal:attr=[placeholder="What needs to be done?"i]
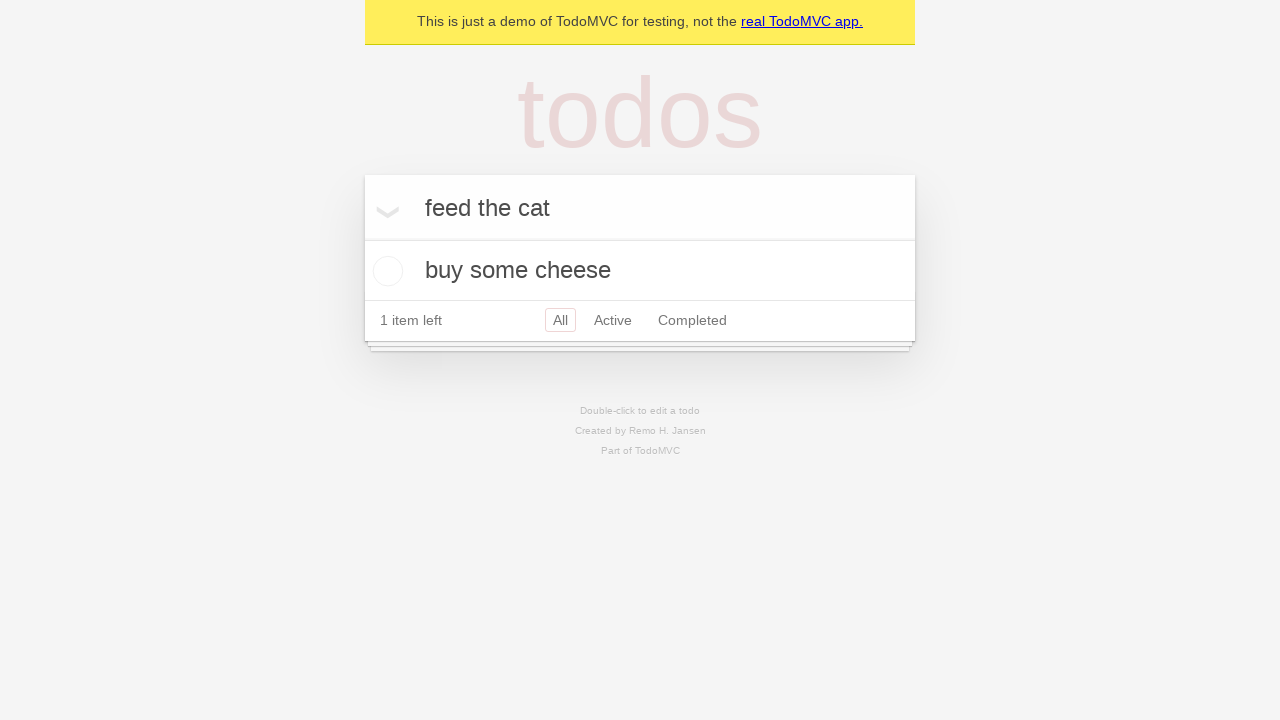

Pressed Enter to create todo 'feed the cat' on internal:attr=[placeholder="What needs to be done?"i]
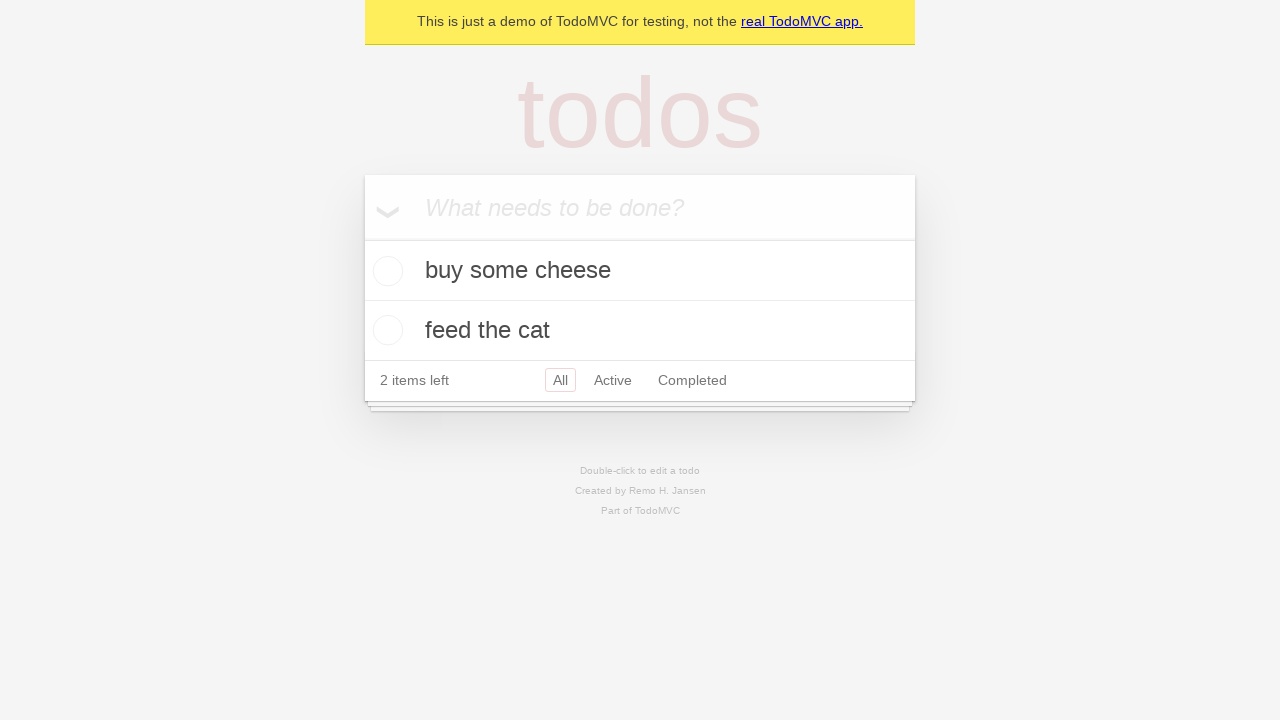

Filled new todo input with 'book a doctors appointment' on internal:attr=[placeholder="What needs to be done?"i]
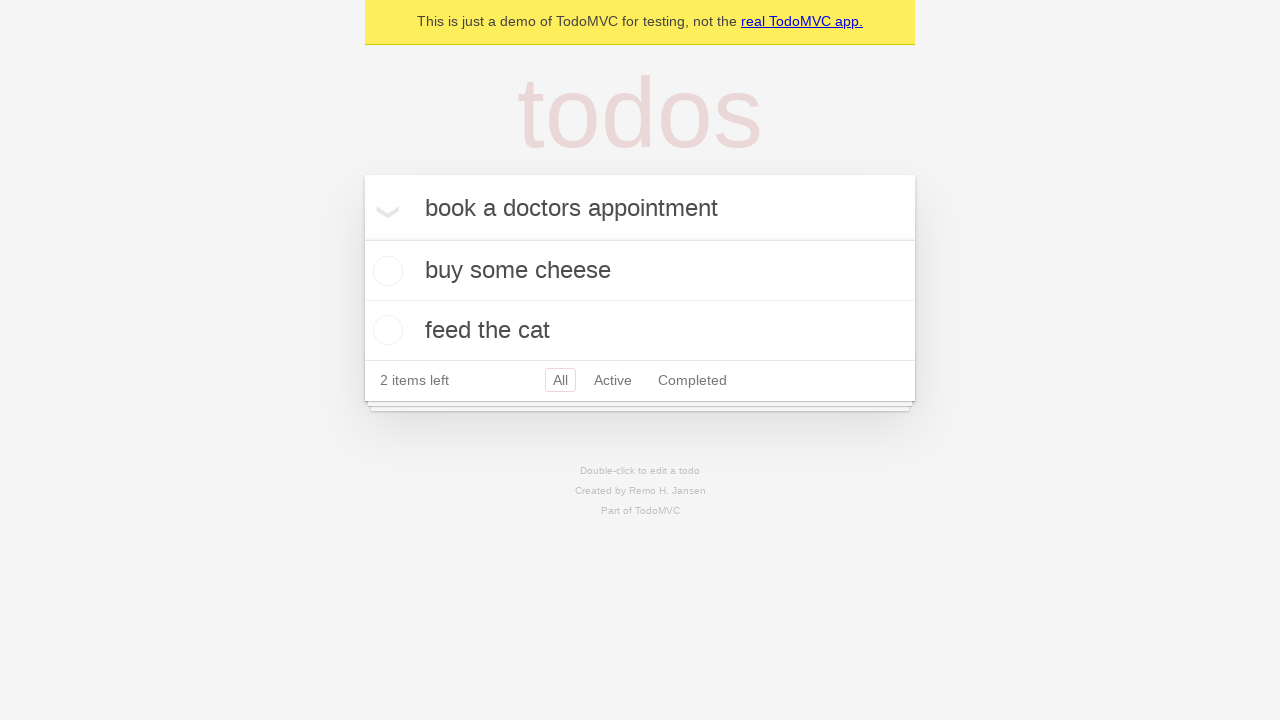

Pressed Enter to create todo 'book a doctors appointment' on internal:attr=[placeholder="What needs to be done?"i]
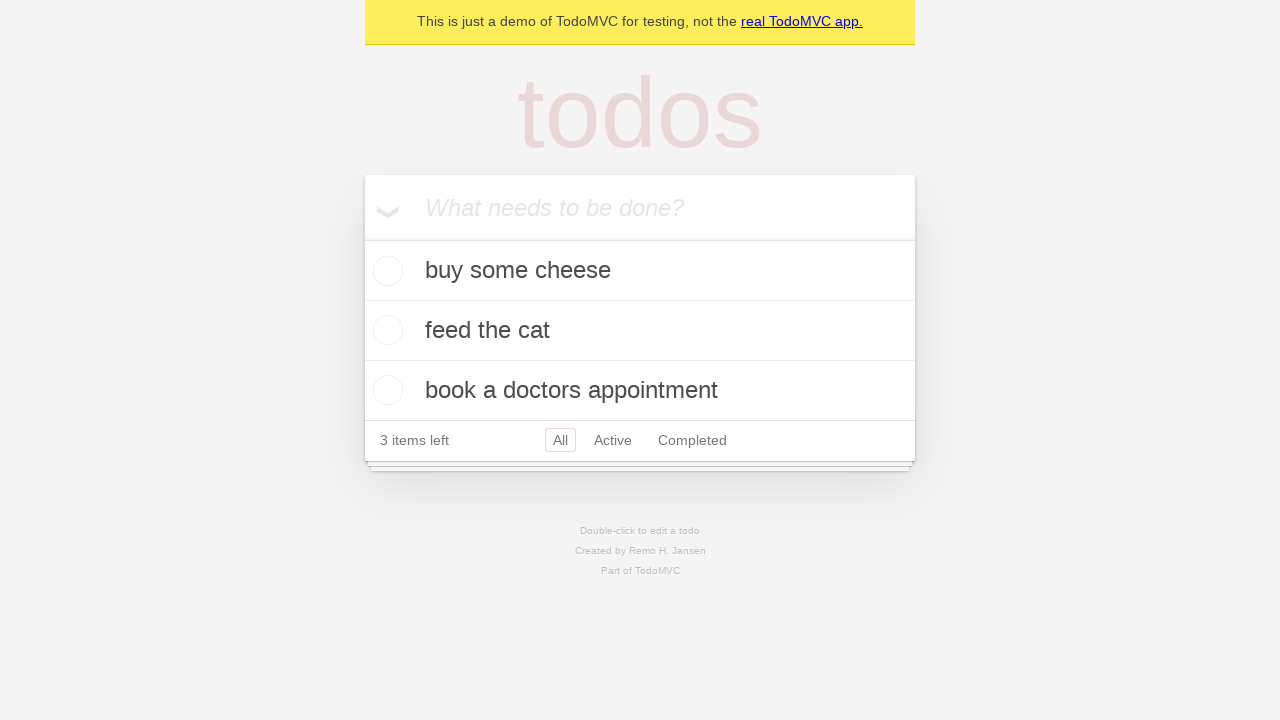

Double-clicked second todo item to enter edit mode at (640, 331) on internal:testid=[data-testid="todo-item"s] >> nth=1
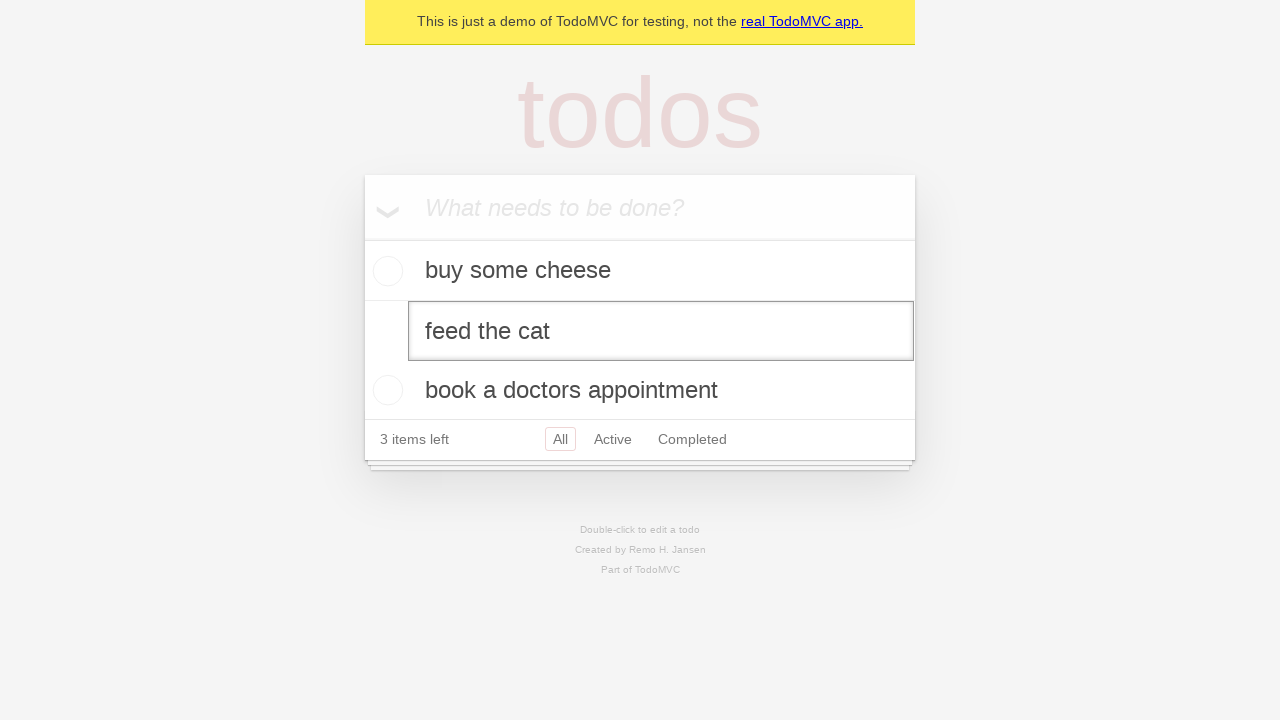

Filled edit field with new text 'buy some sausages' on internal:testid=[data-testid="todo-item"s] >> nth=1 >> internal:role=textbox[nam
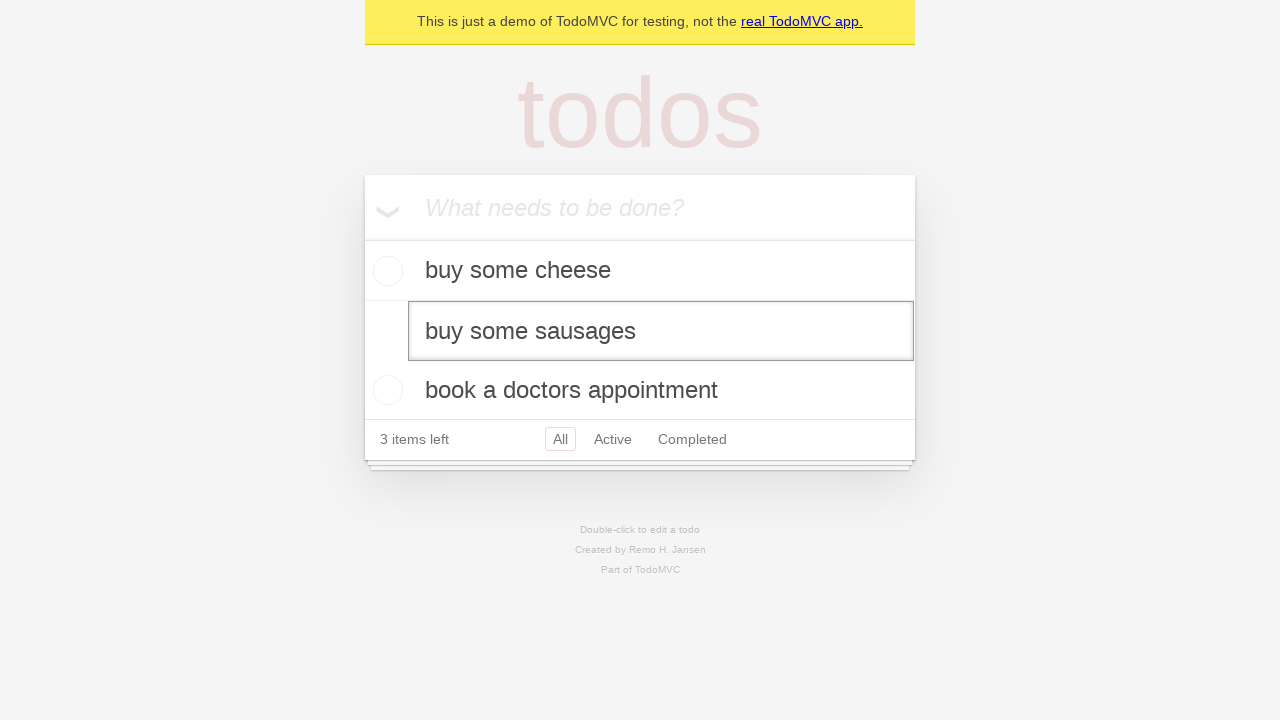

Pressed Enter to confirm todo edit on internal:testid=[data-testid="todo-item"s] >> nth=1 >> internal:role=textbox[nam
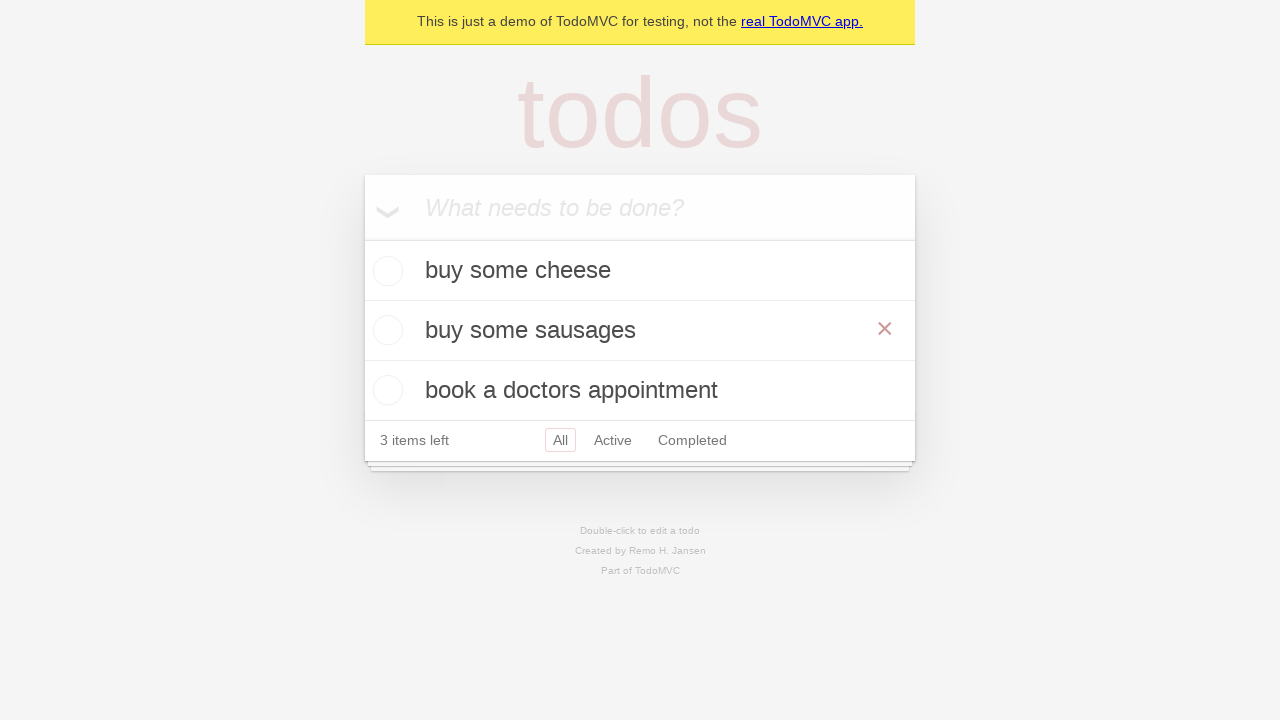

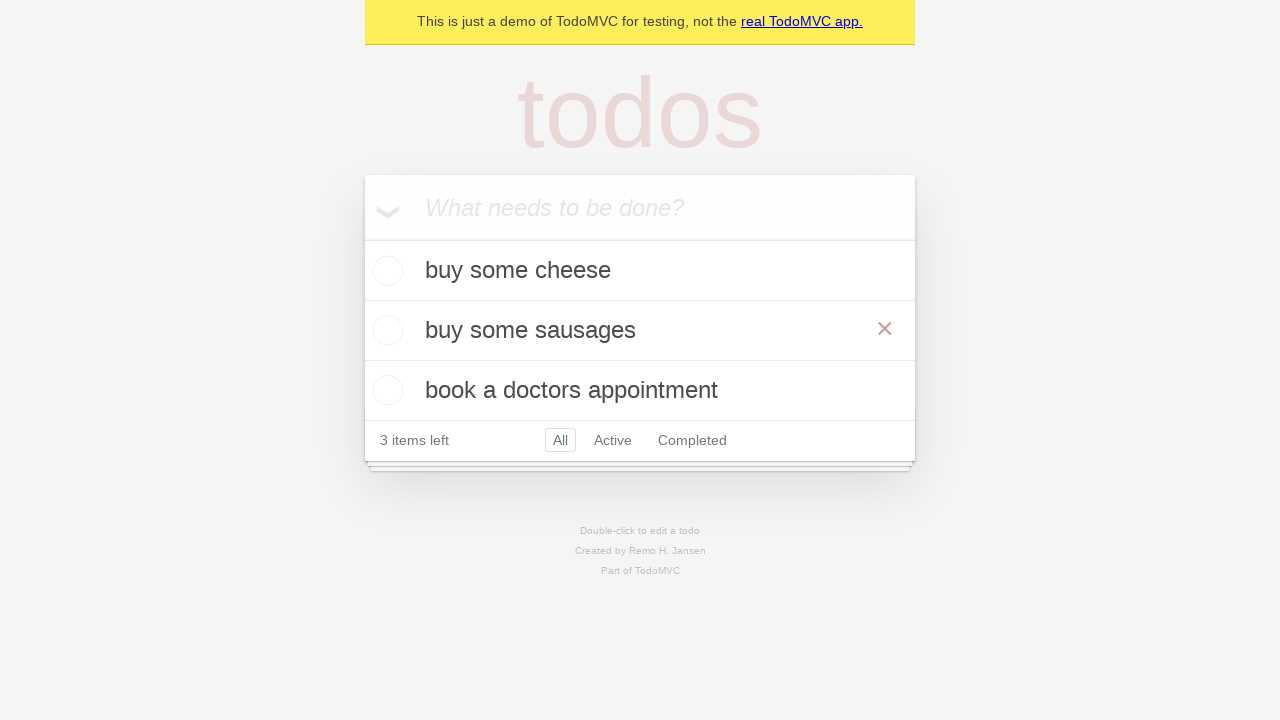